Tests filtering to show all todo items regardless of completion status

Starting URL: https://demo.playwright.dev/todomvc

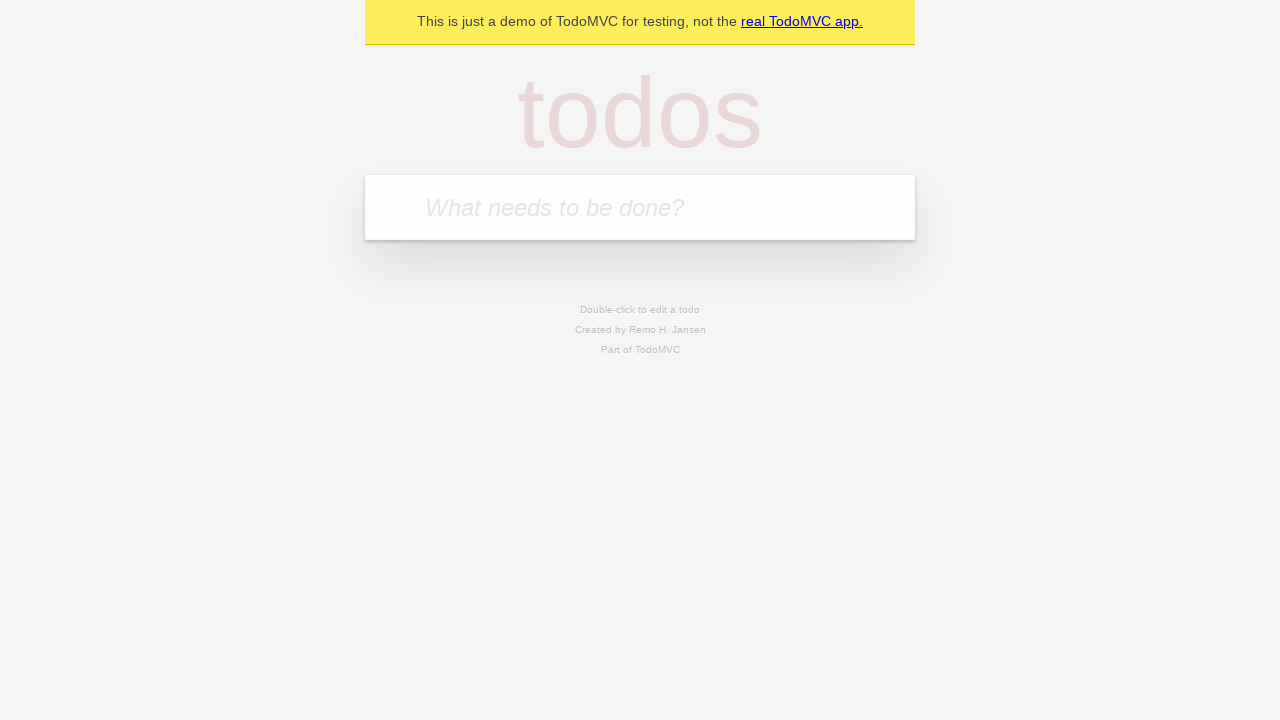

Filled todo input with 'buy some cheese' on internal:attr=[placeholder="What needs to be done?"i]
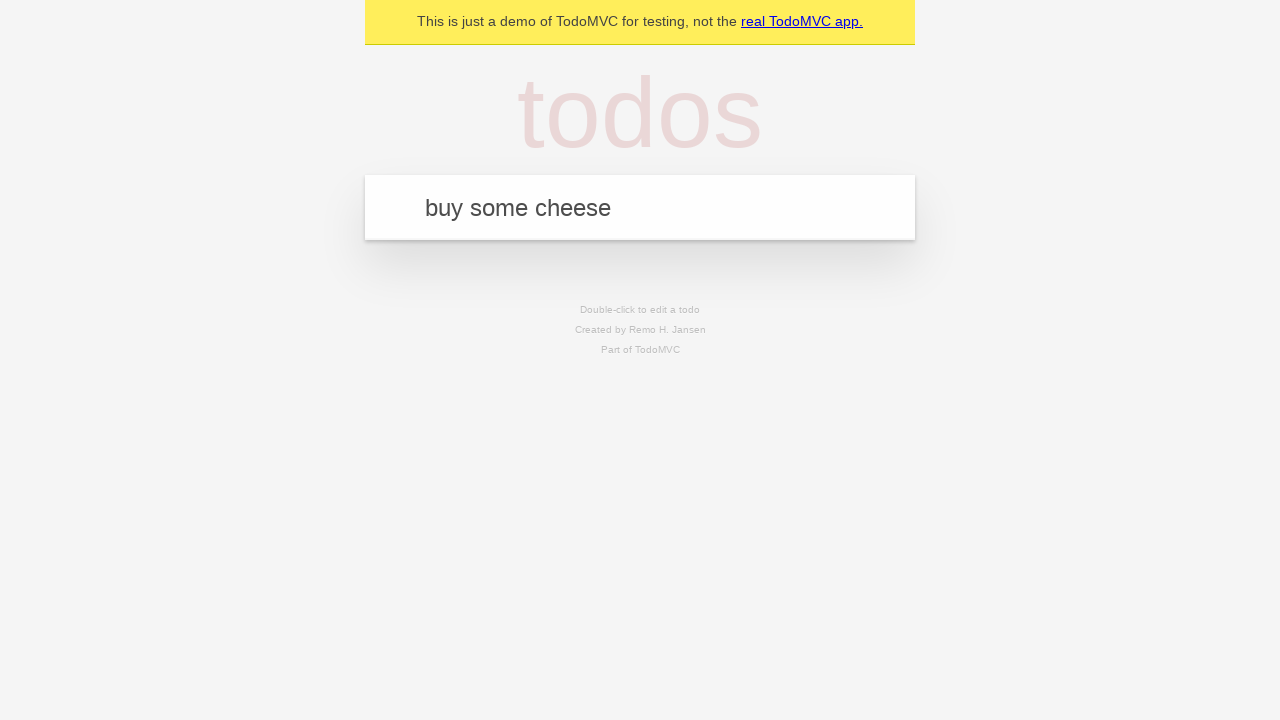

Pressed Enter to create first todo on internal:attr=[placeholder="What needs to be done?"i]
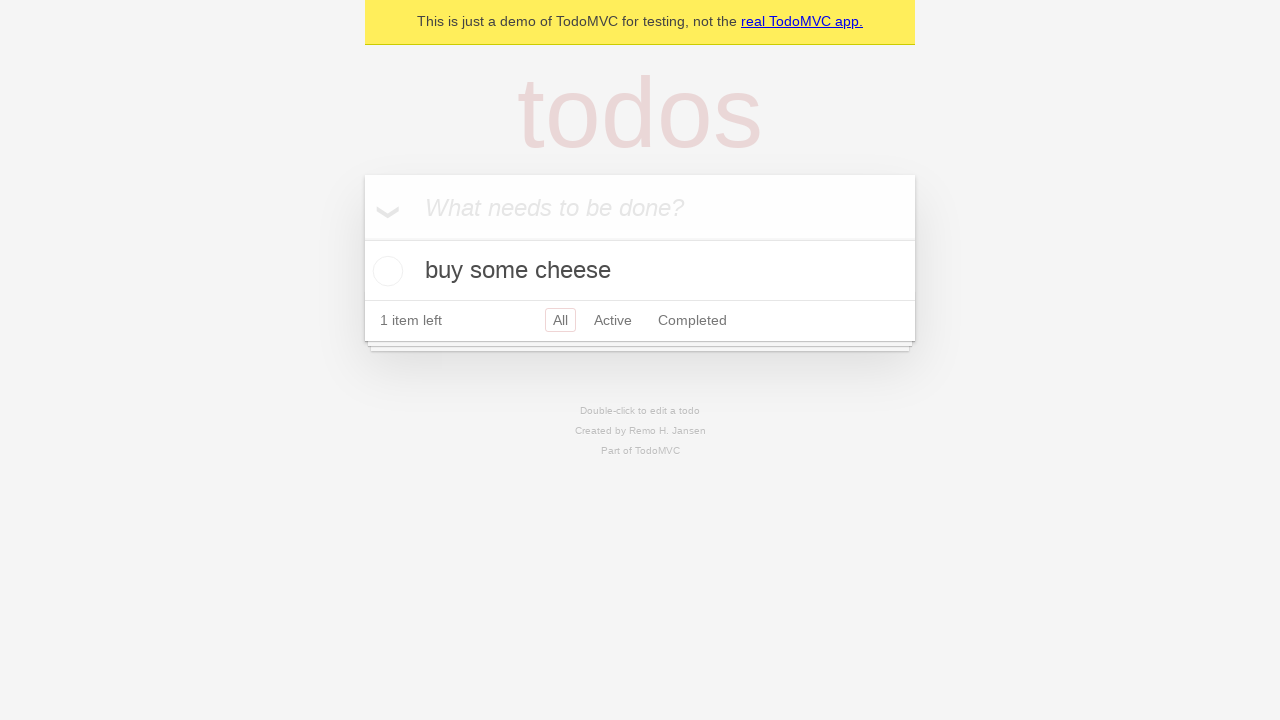

Filled todo input with 'feed the cat' on internal:attr=[placeholder="What needs to be done?"i]
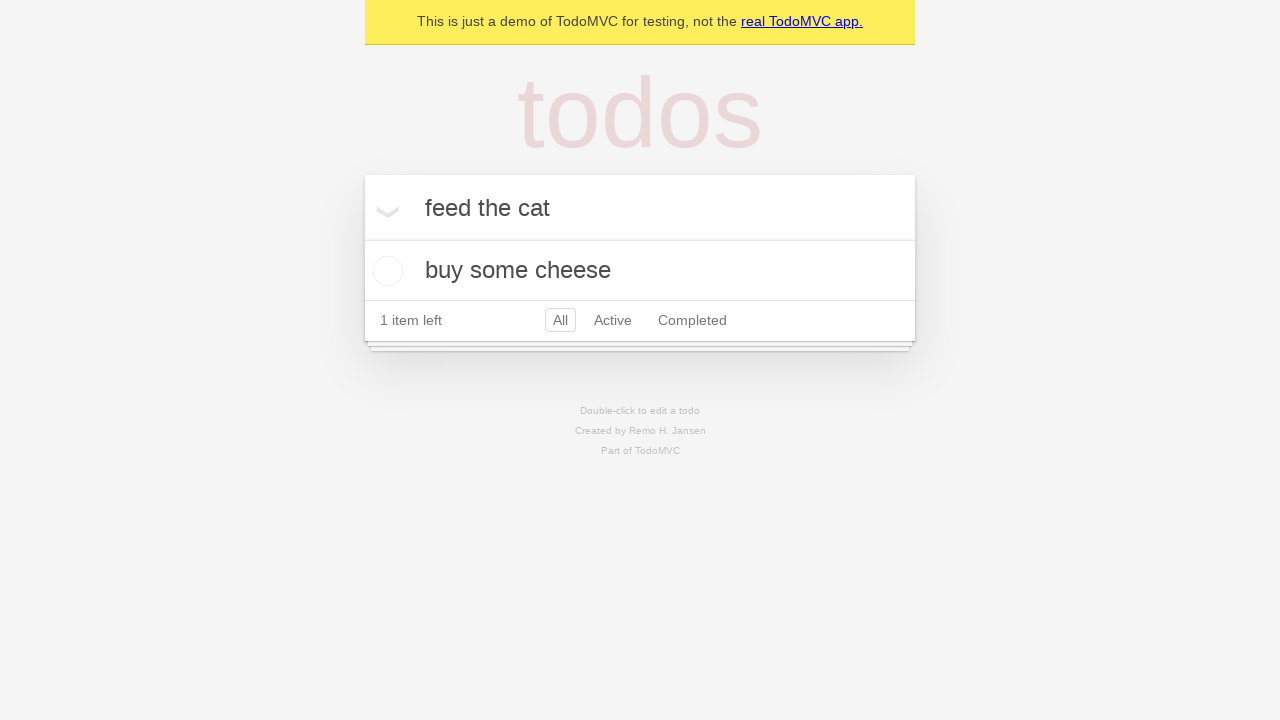

Pressed Enter to create second todo on internal:attr=[placeholder="What needs to be done?"i]
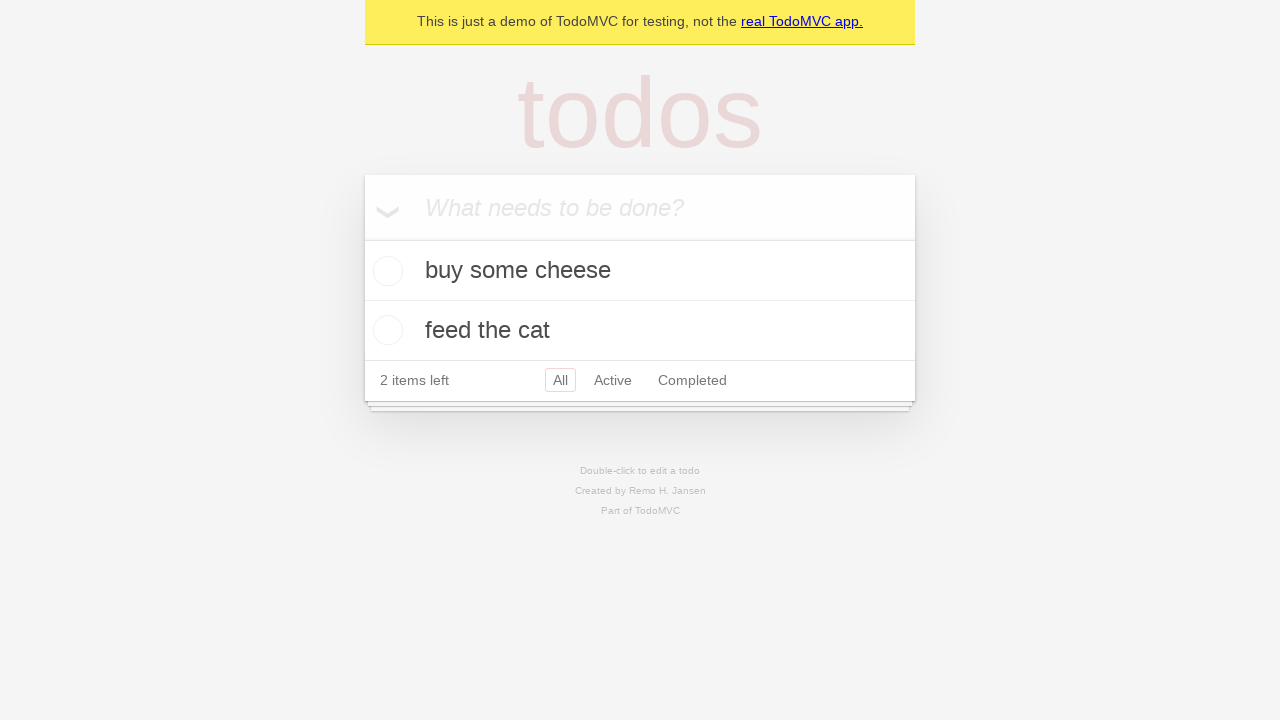

Filled todo input with 'book a doctors appointment' on internal:attr=[placeholder="What needs to be done?"i]
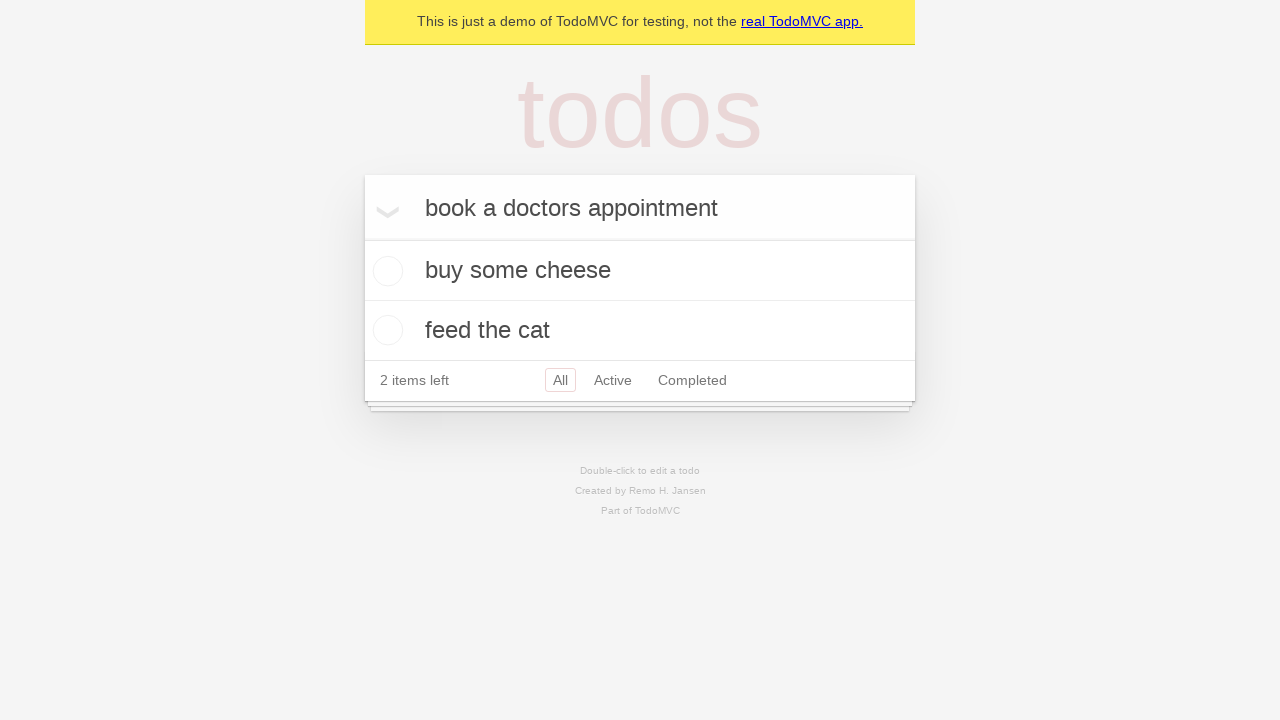

Pressed Enter to create third todo on internal:attr=[placeholder="What needs to be done?"i]
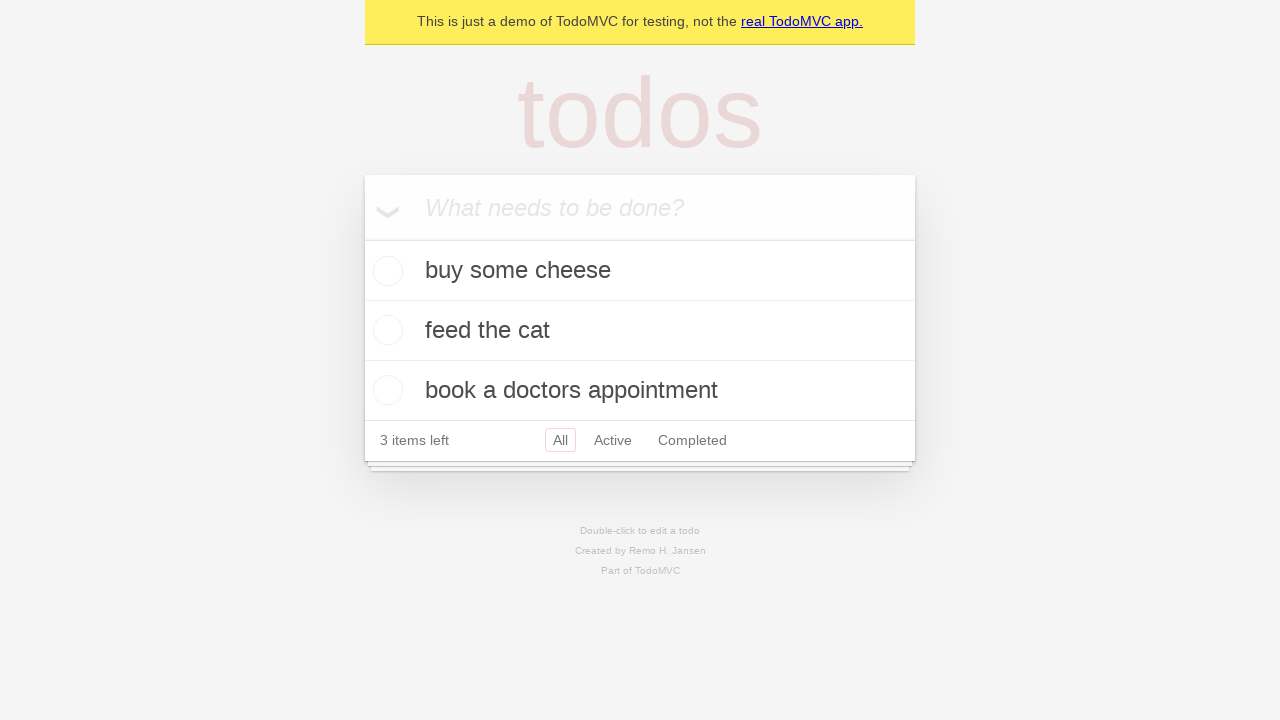

Waited for all three todos to be created
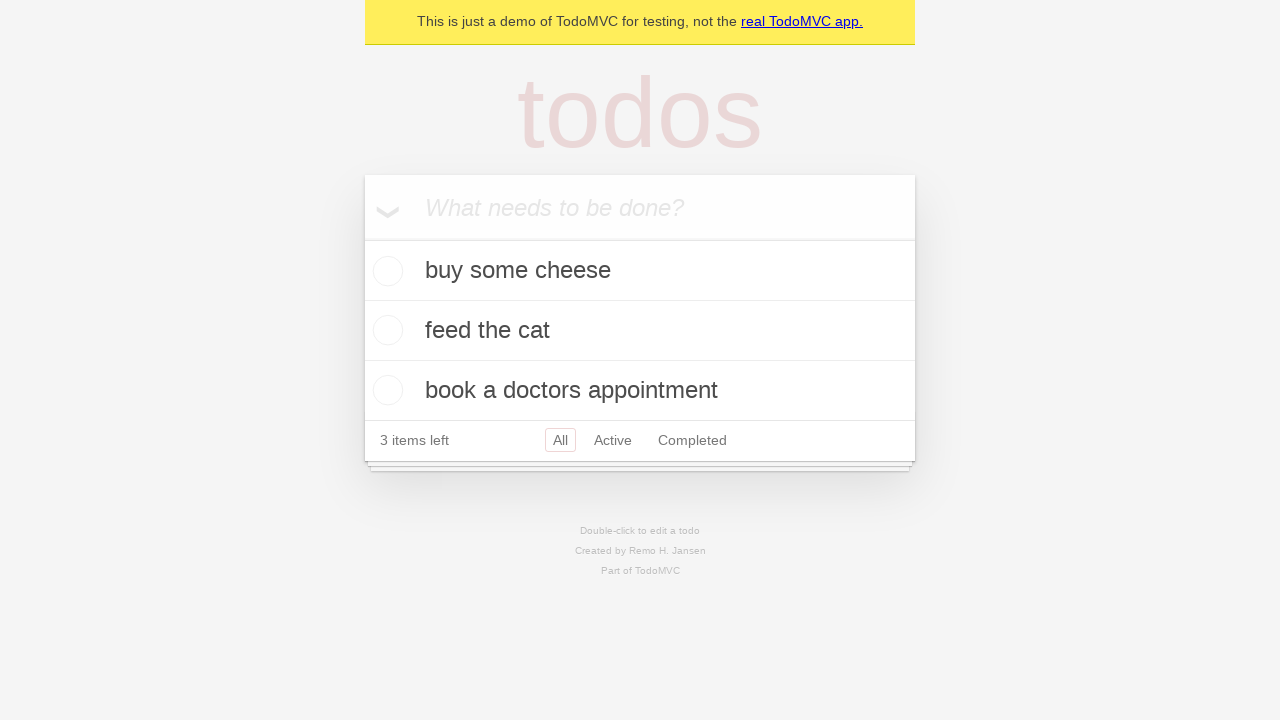

Checked the second todo item as completed at (385, 330) on internal:testid=[data-testid="todo-item"s] >> nth=1 >> internal:role=checkbox
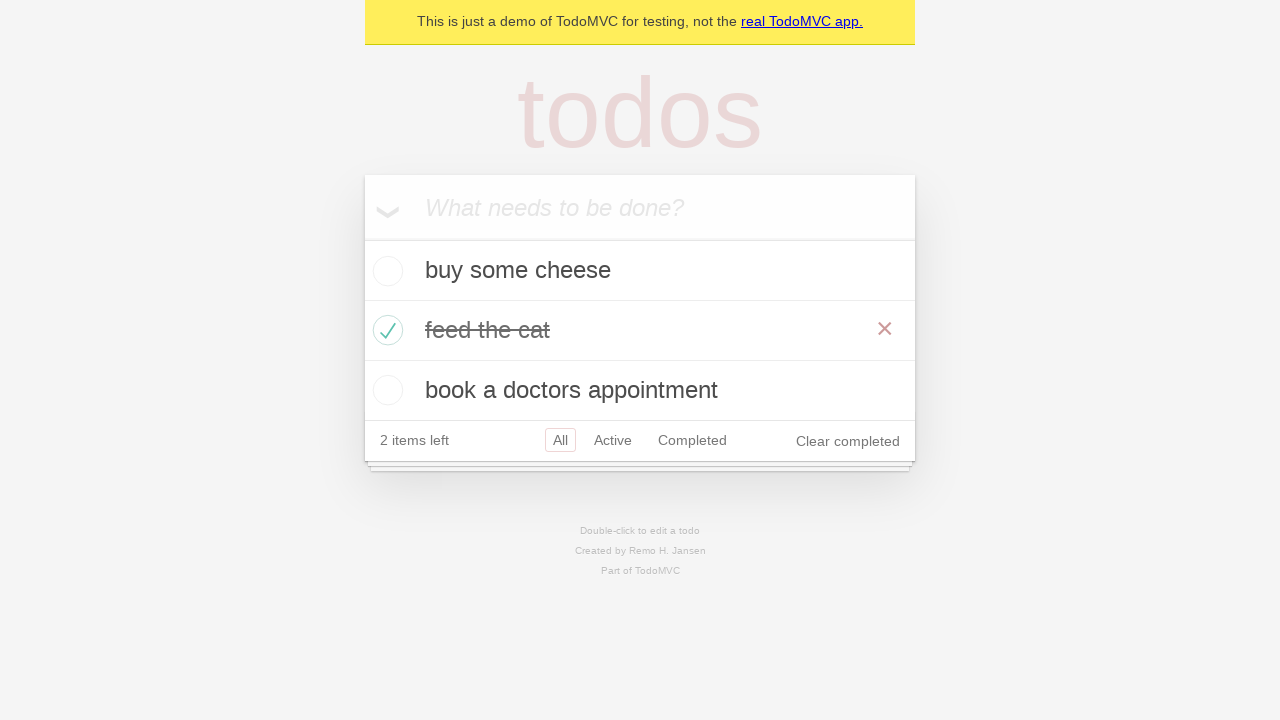

Clicked Active filter to show only active items at (613, 440) on internal:role=link[name="Active"i]
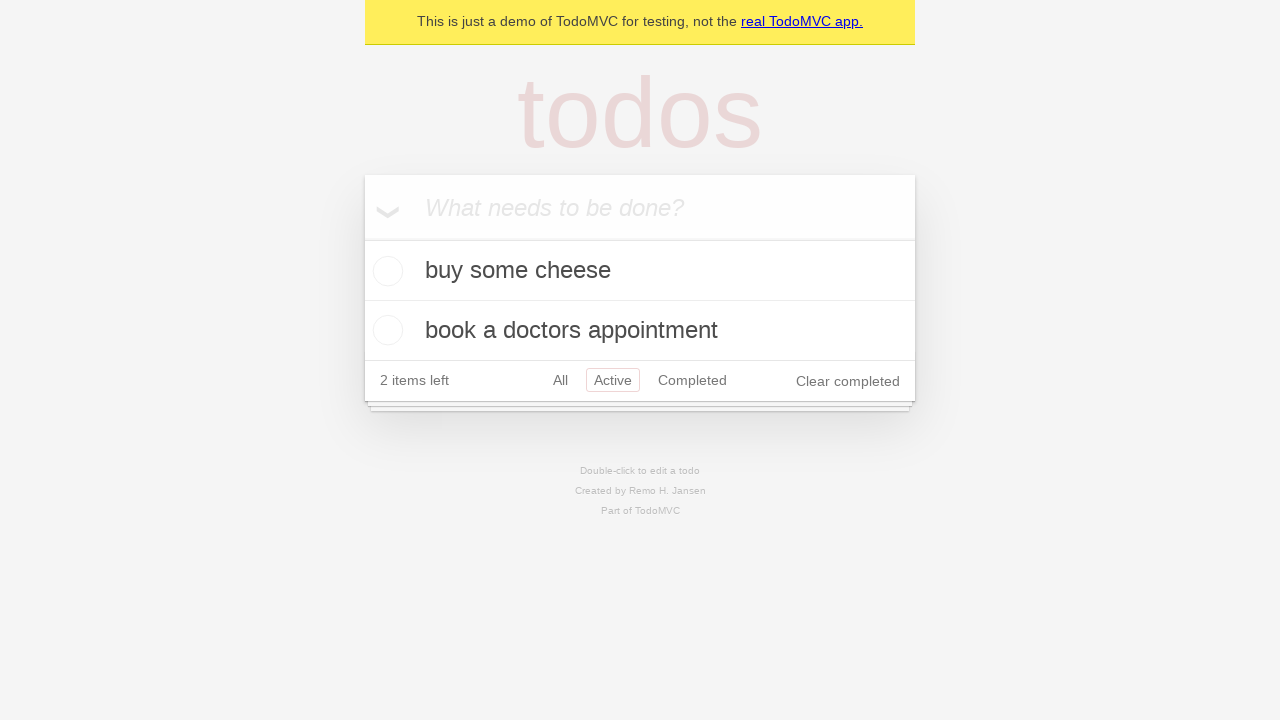

Clicked Completed filter to show only completed items at (692, 380) on internal:role=link[name="Completed"i]
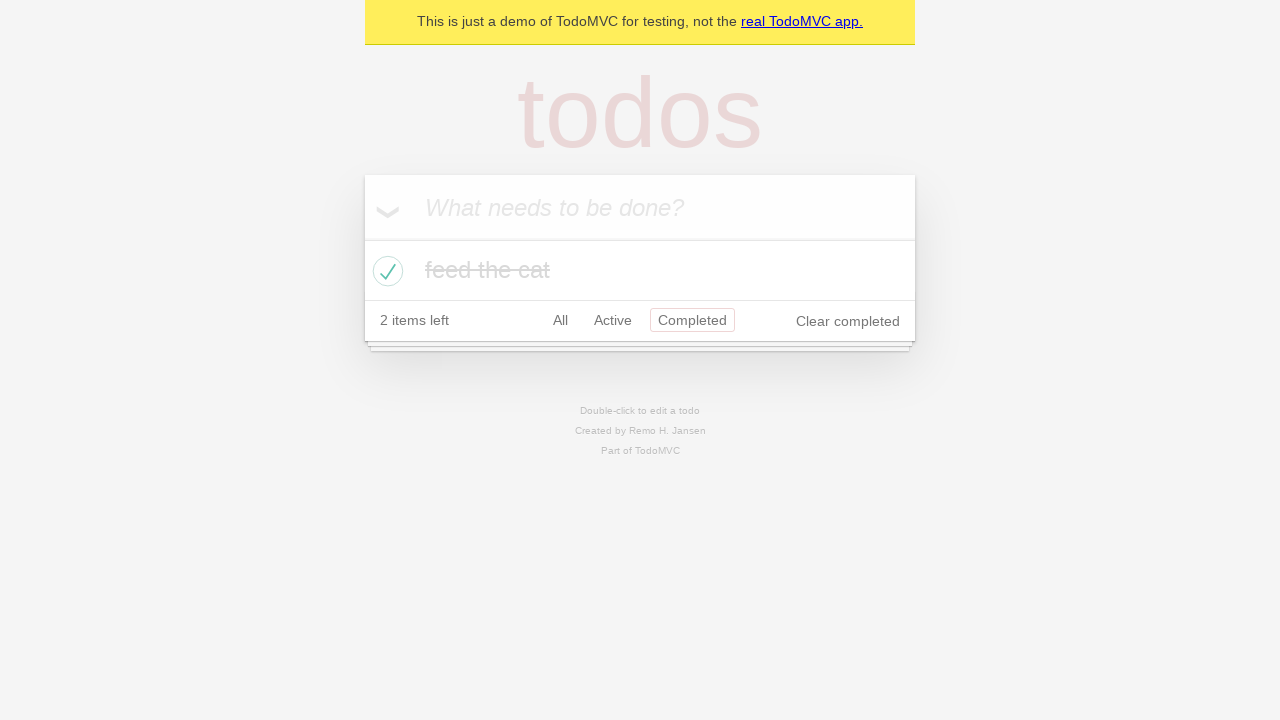

Clicked All filter to display all todo items at (560, 320) on internal:role=link[name="All"i]
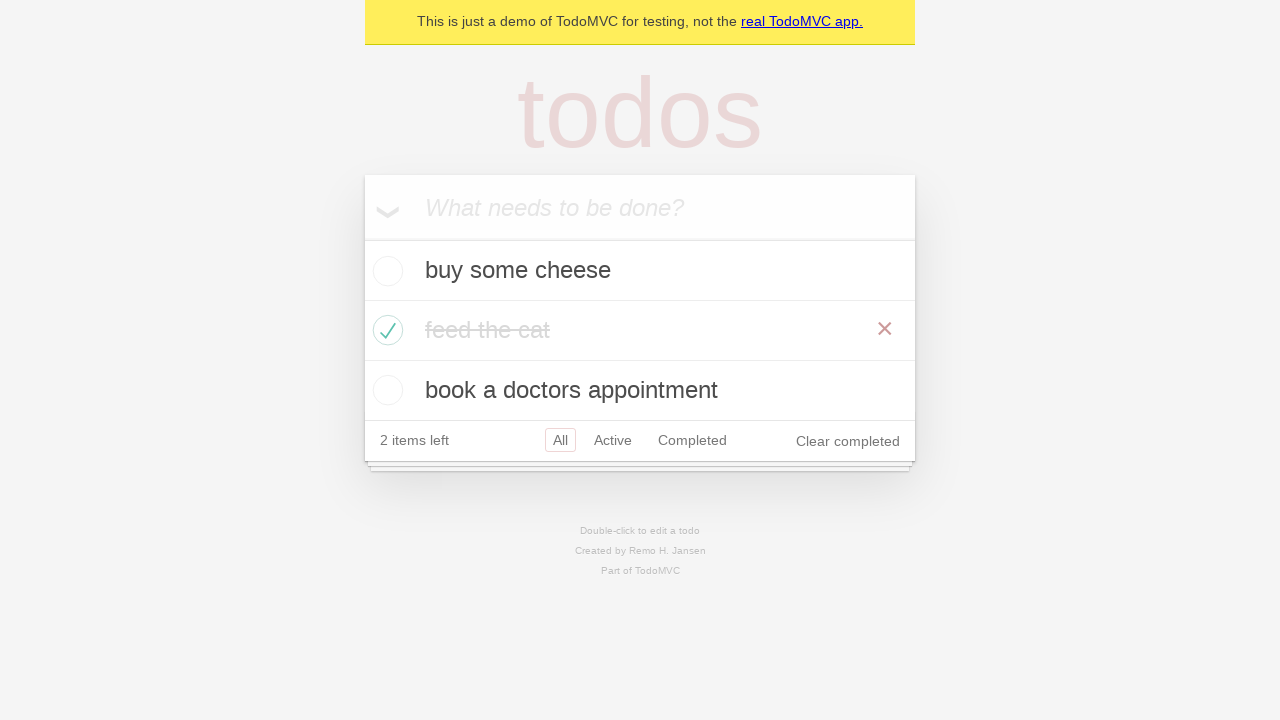

Verified that all three todo items are displayed
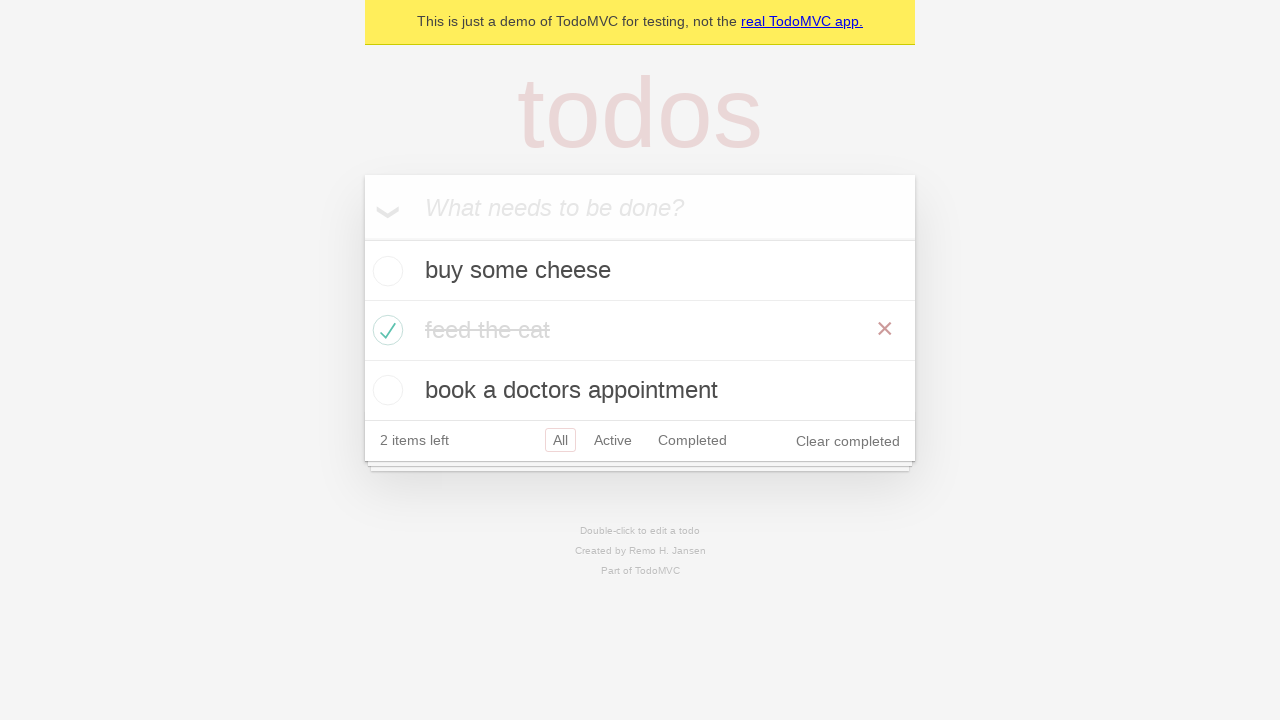

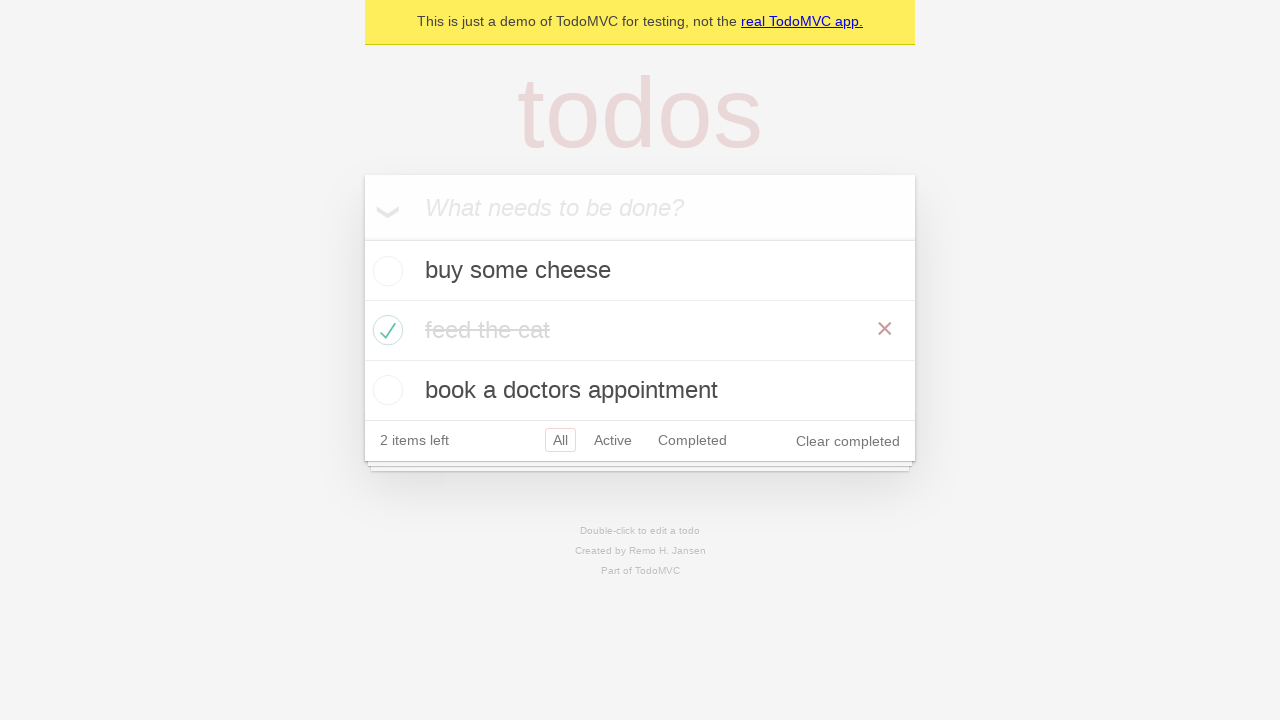